Tests logo visibility on home page and login page, and verifies navigation between pages using the logo

Starting URL: http://training.skillo-bg.com:4300/posts/all

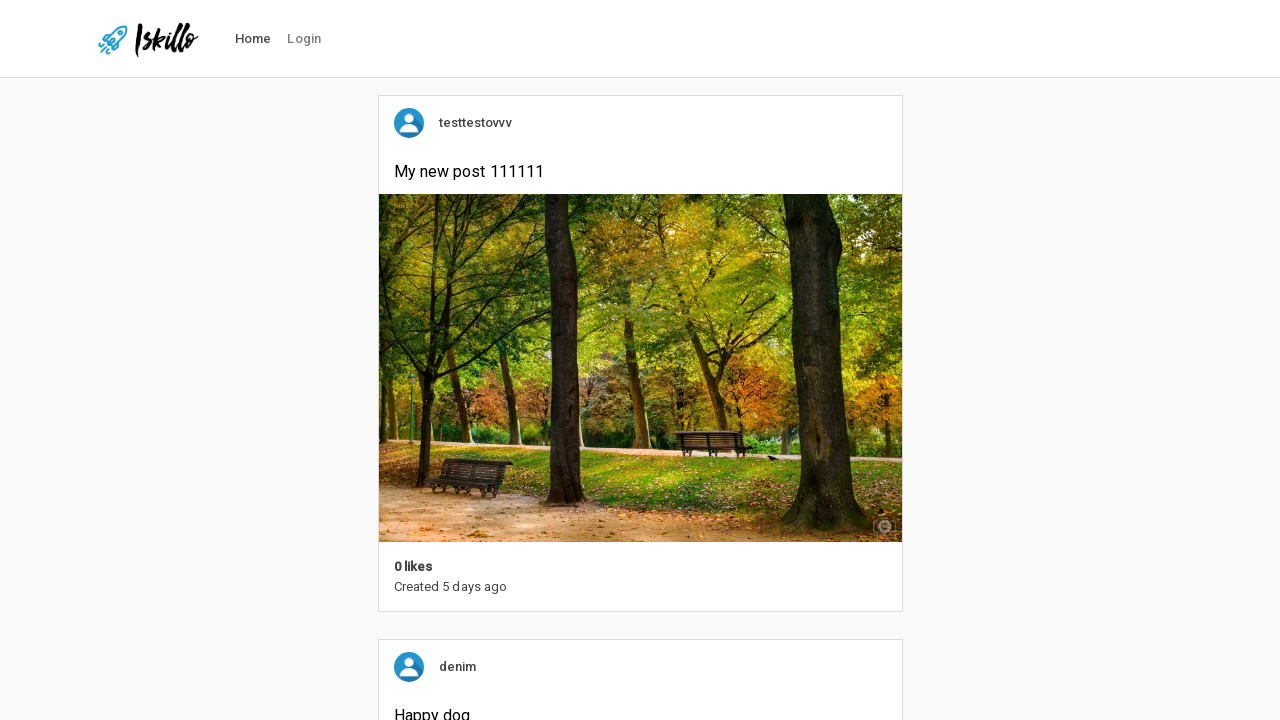

Logo is visible on home page
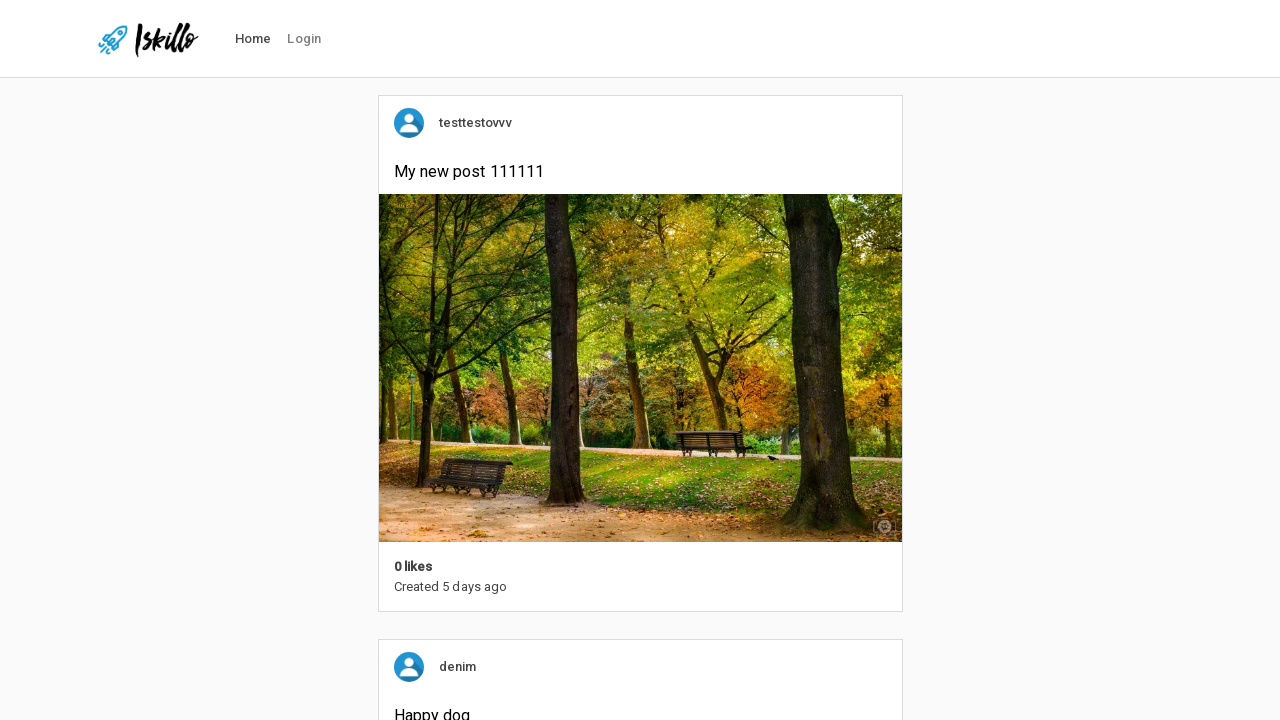

Clicked login link to navigate to login page at (304, 39) on #nav-link-login
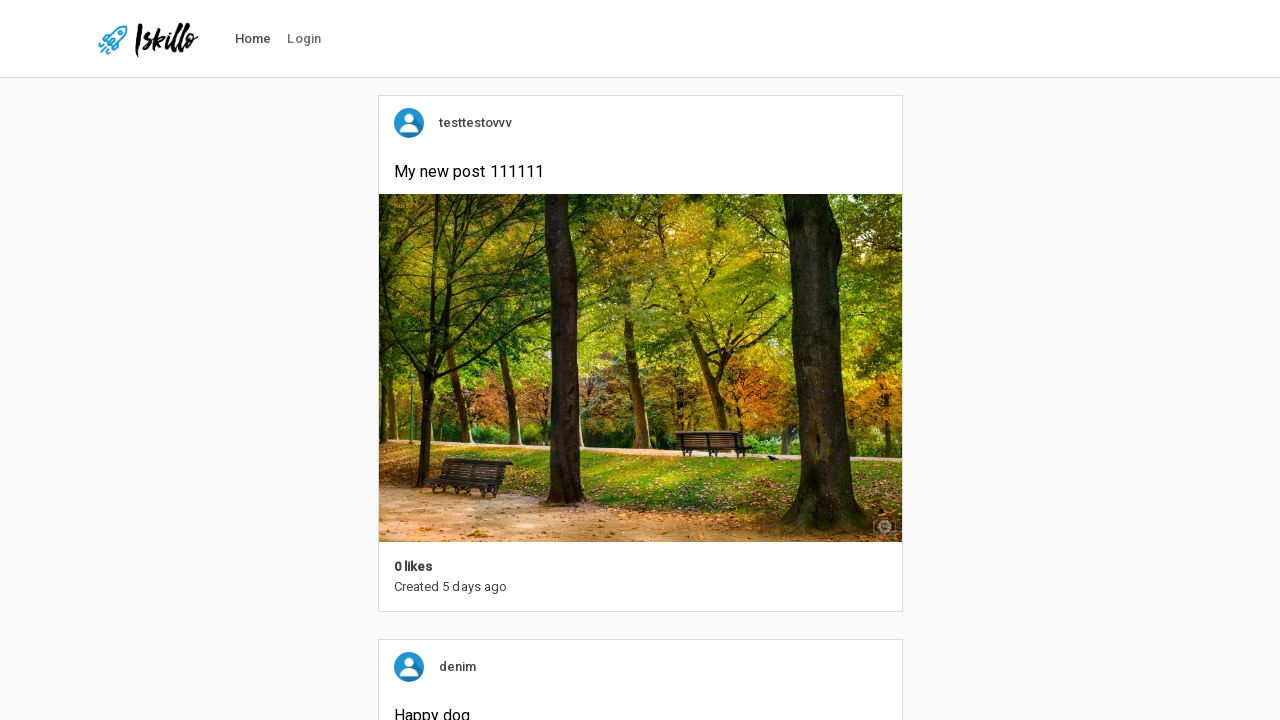

Login page loaded successfully
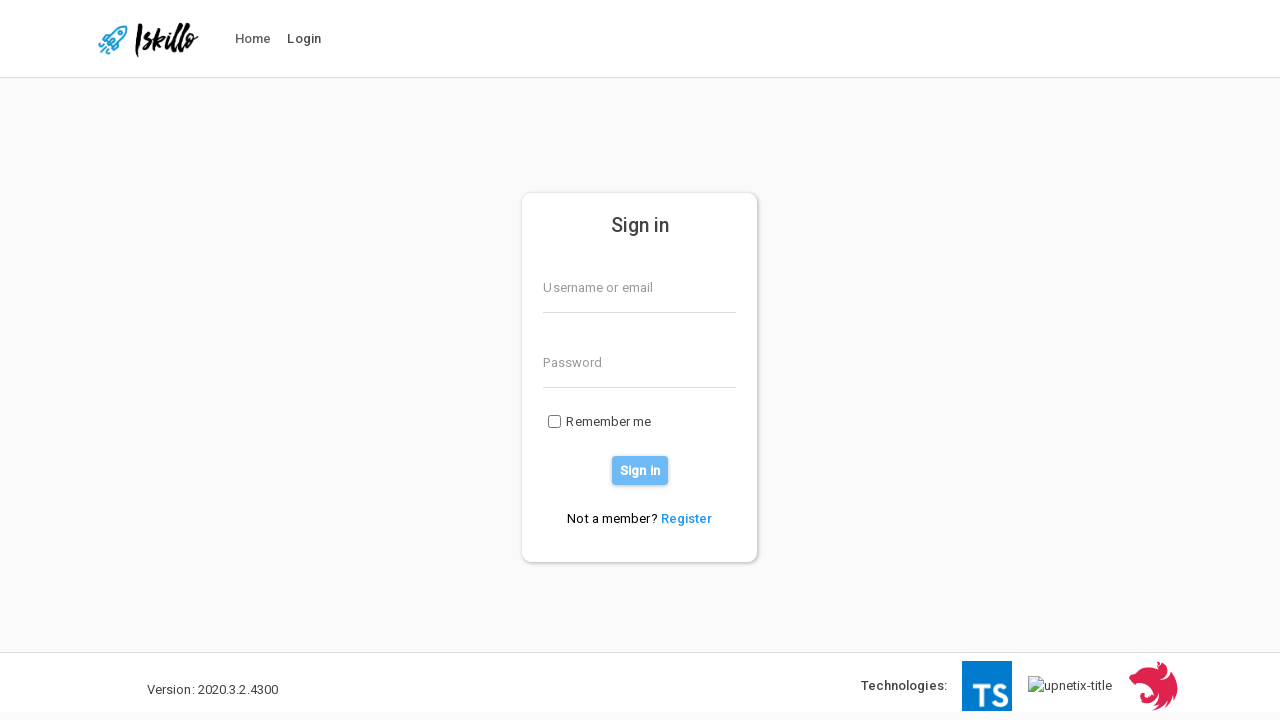

Logo is visible on login page
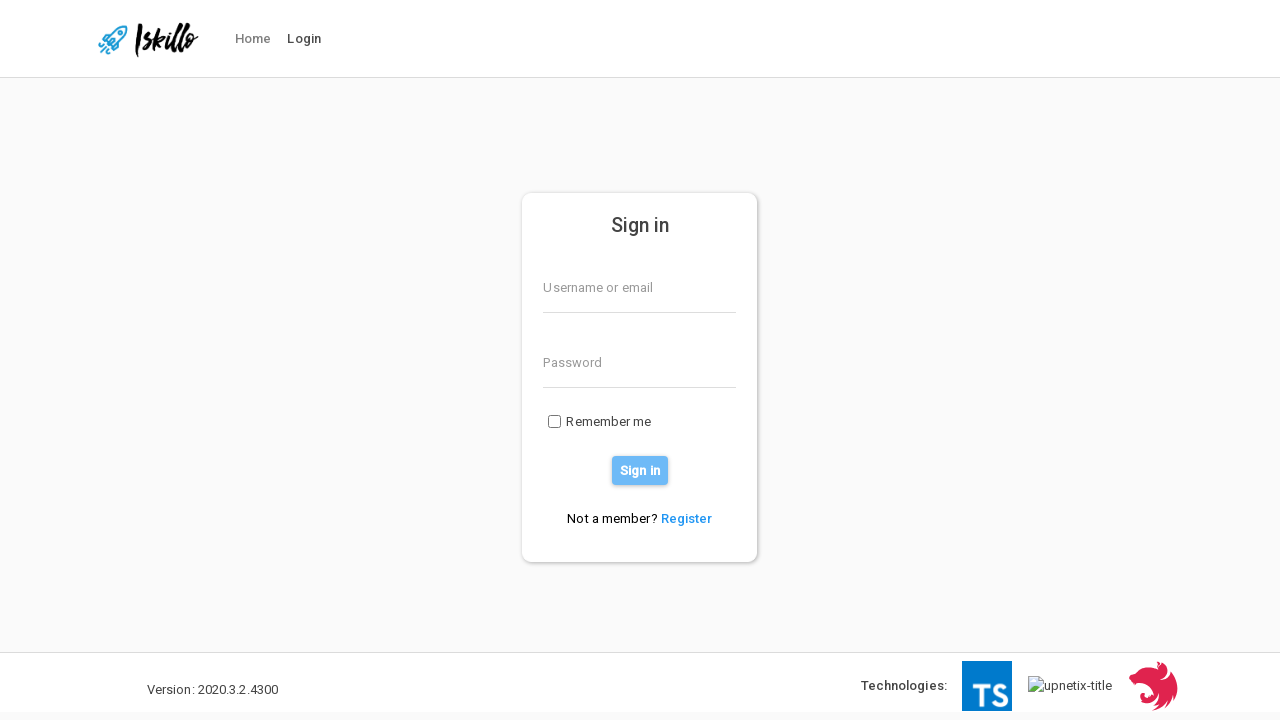

Clicked logo to navigate from login page at (148, 39) on #homeIcon
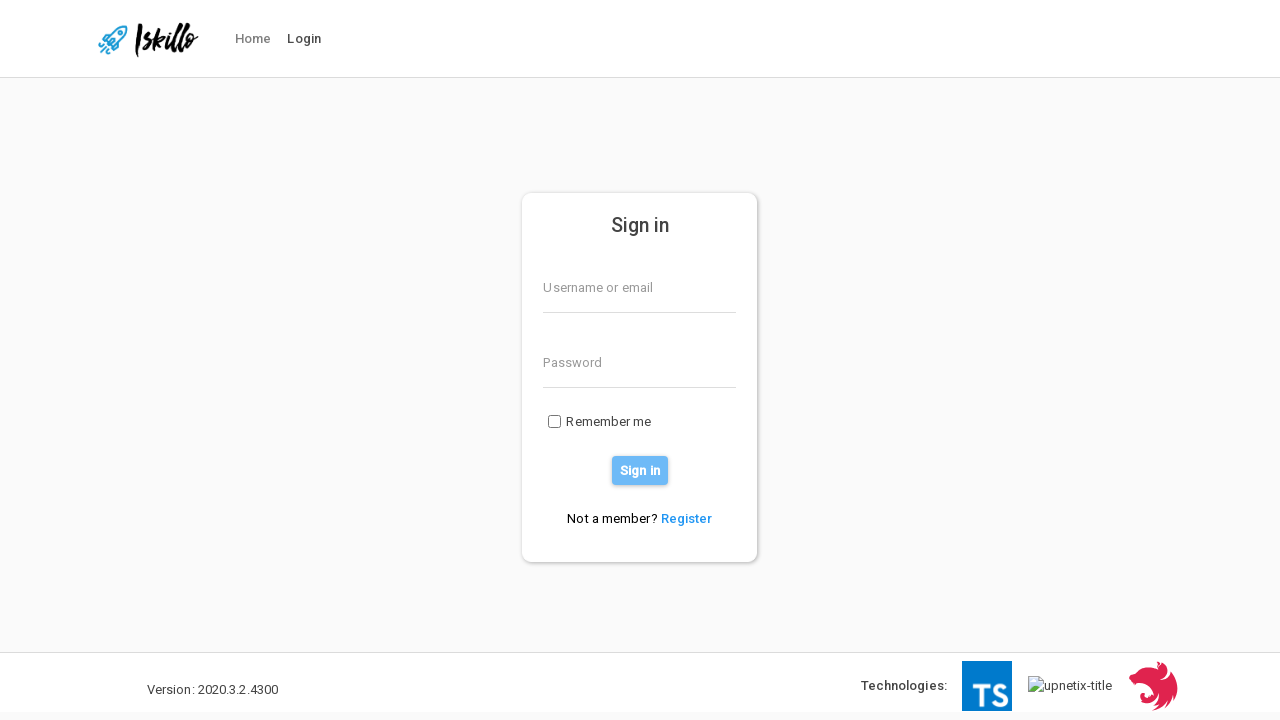

Navigated back to login page after clicking logo
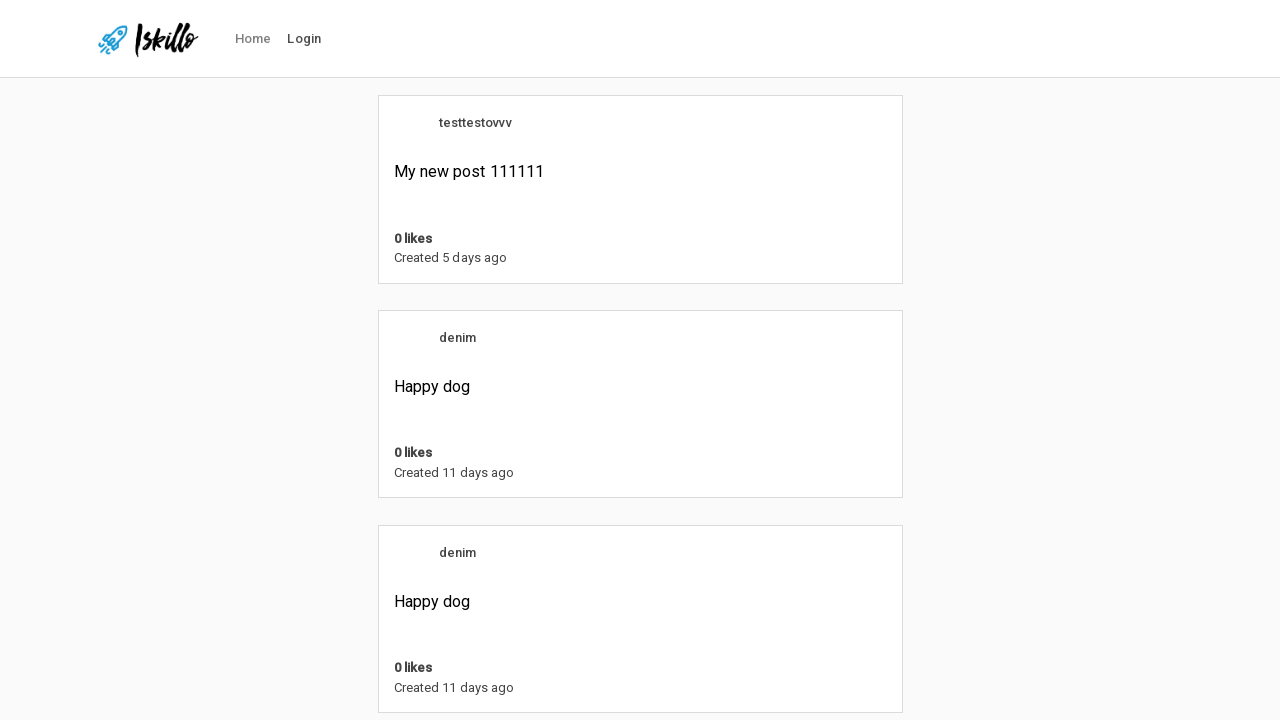

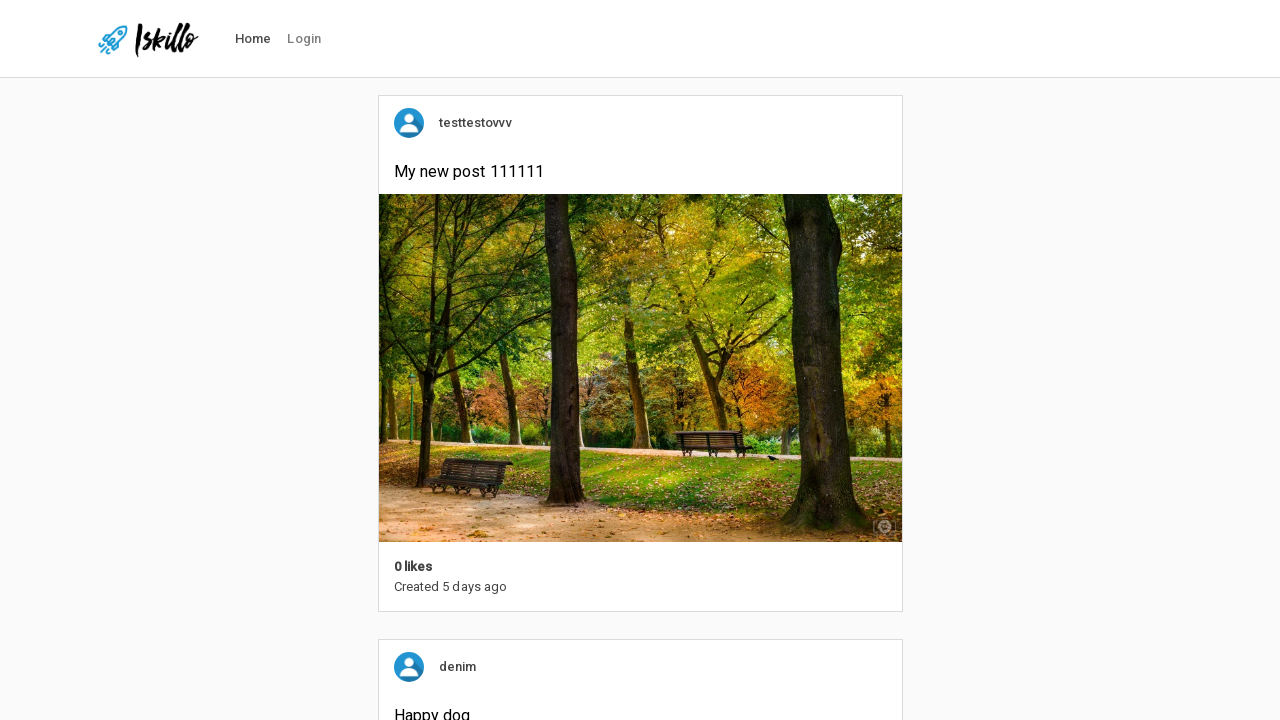